Tests the search functionality by typing in the search field and verifying that products are filtered

Starting URL: https://rahulshettyacademy.com/seleniumPractise/#/

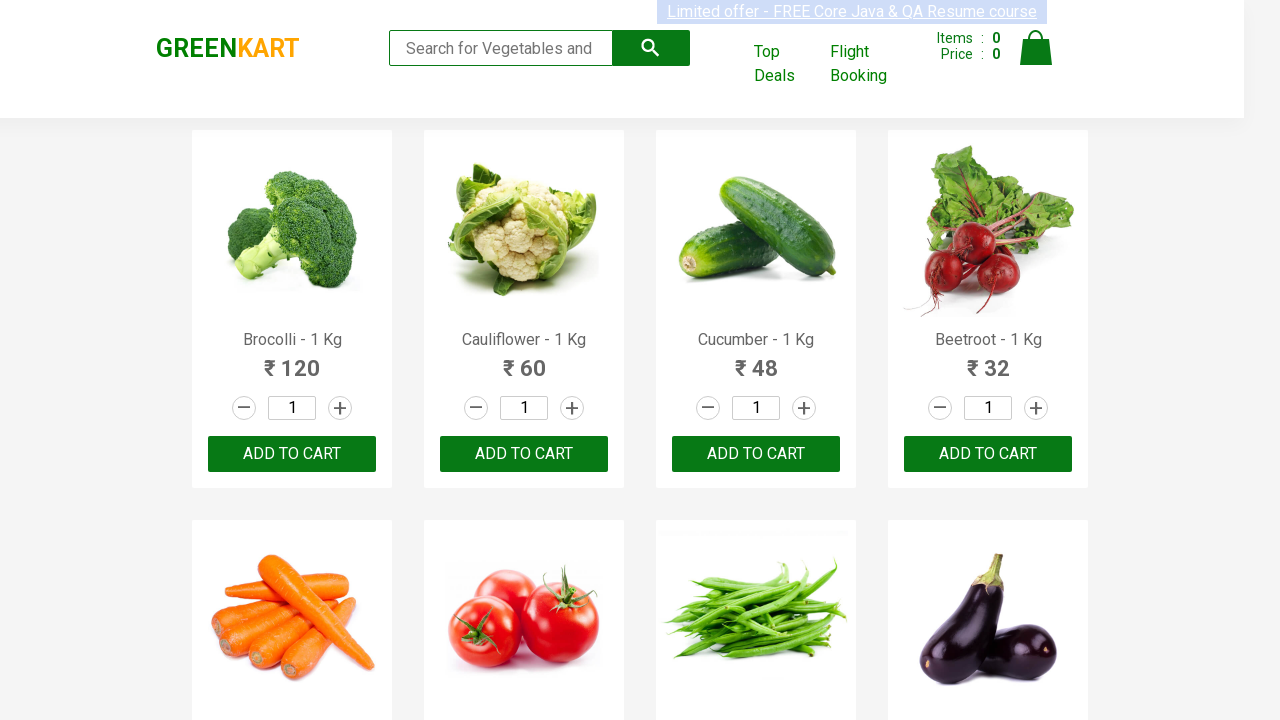

Typed 'ca' in search field to filter products on .search-keyword
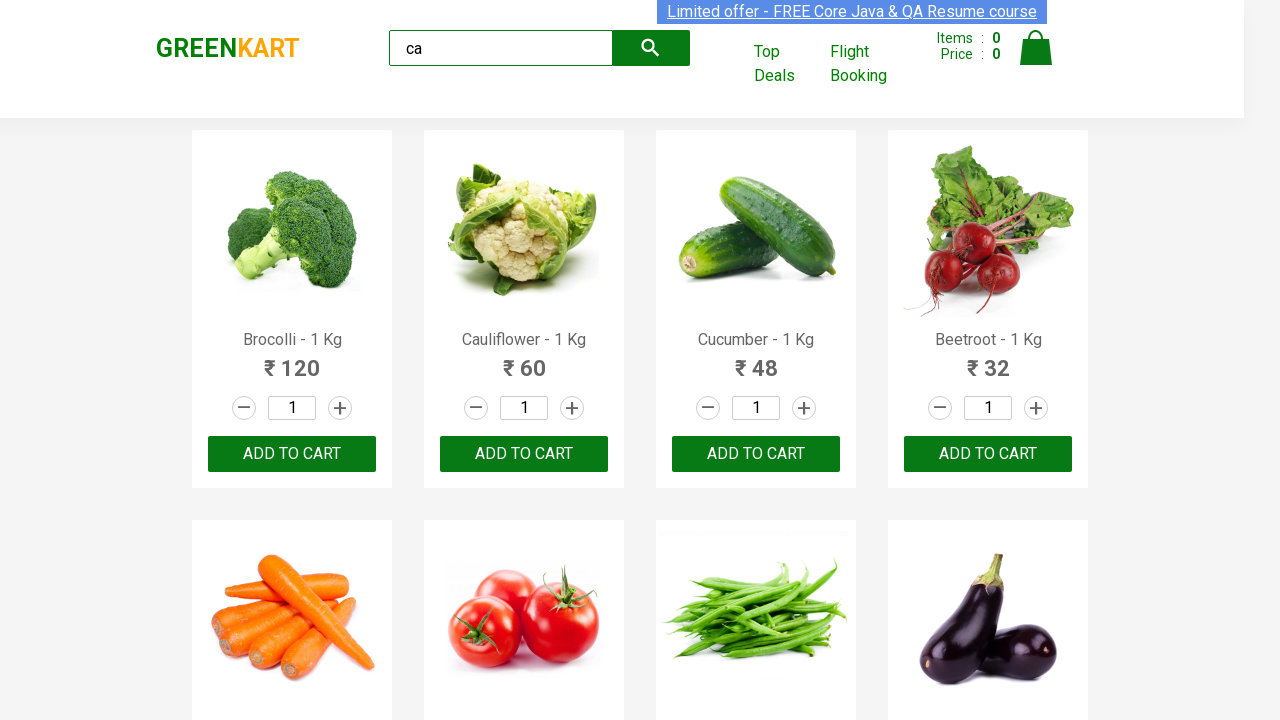

Products filtered and visible after search
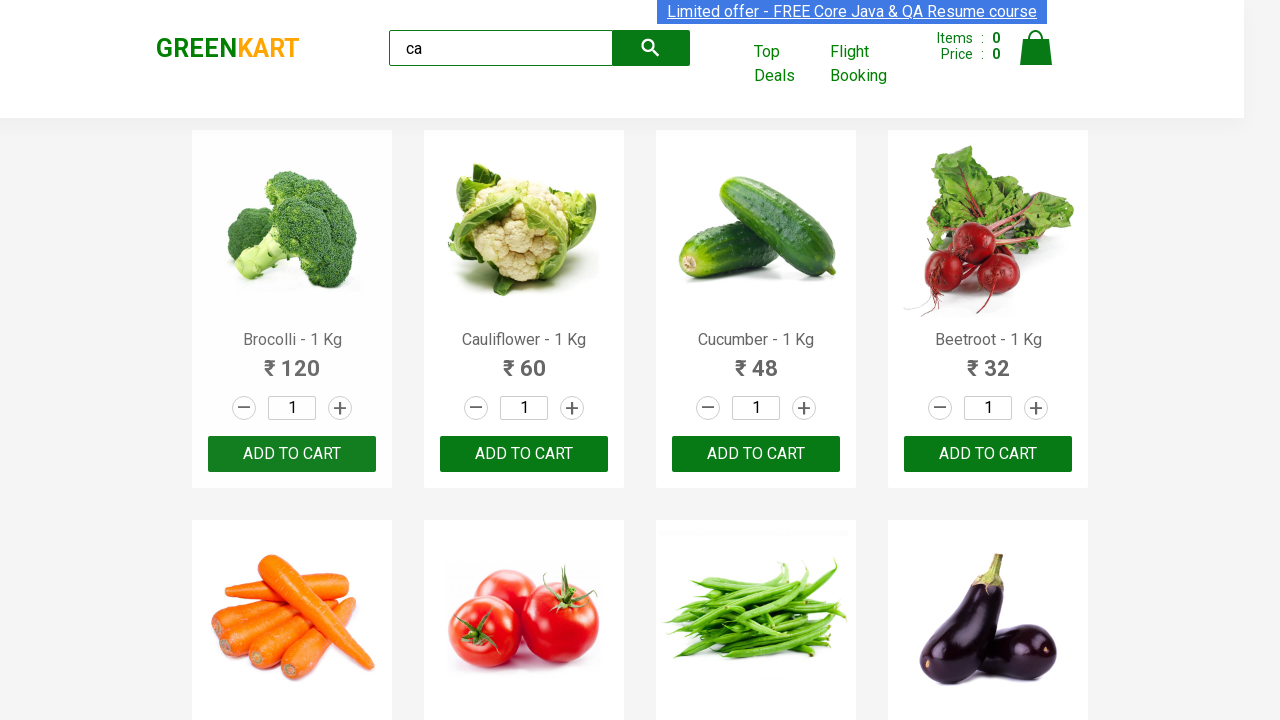

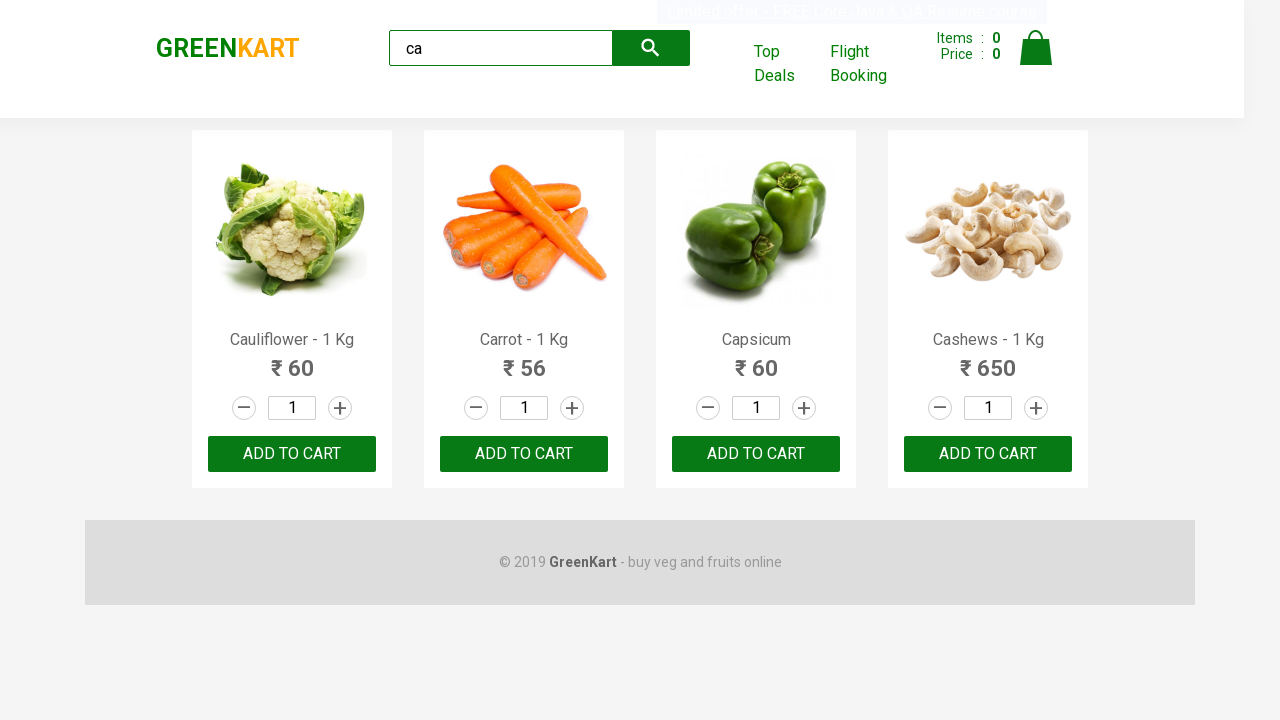